Tests a web form by filling a text input field with text and clicking the submit button, then verifying the success message

Starting URL: https://www.selenium.dev/selenium/web/web-form.html

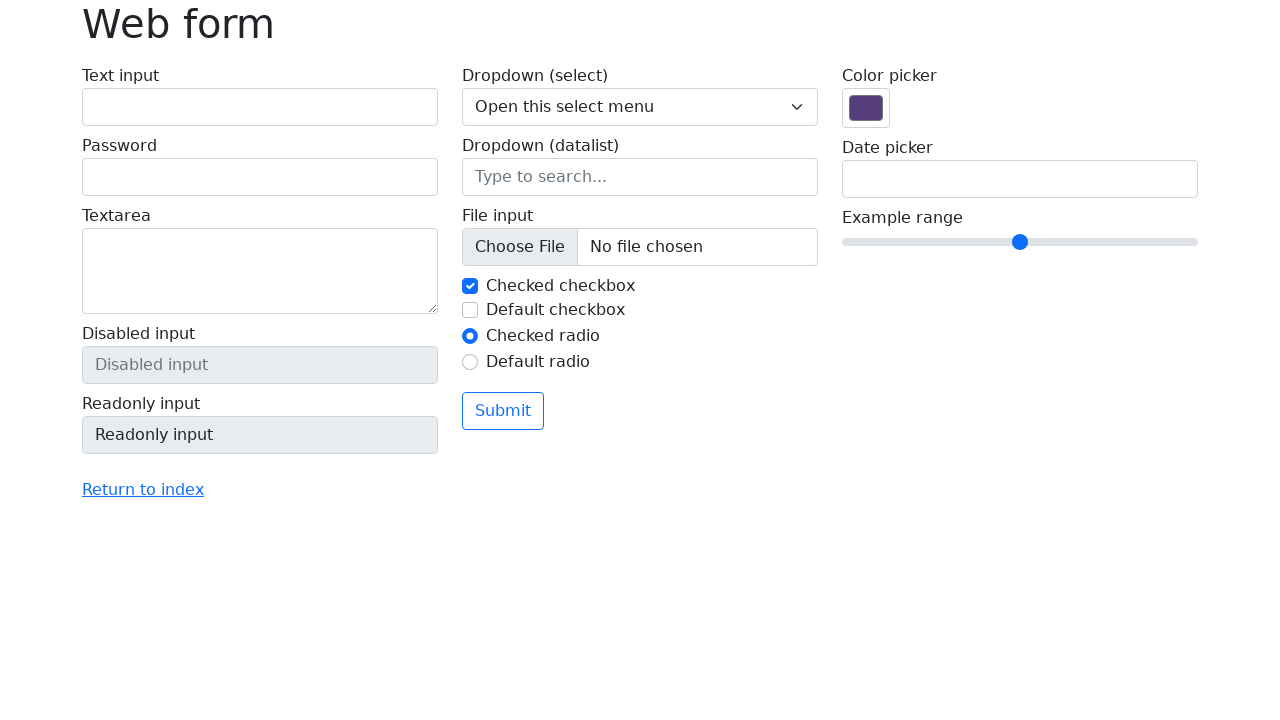

Verified page title is 'Web form'
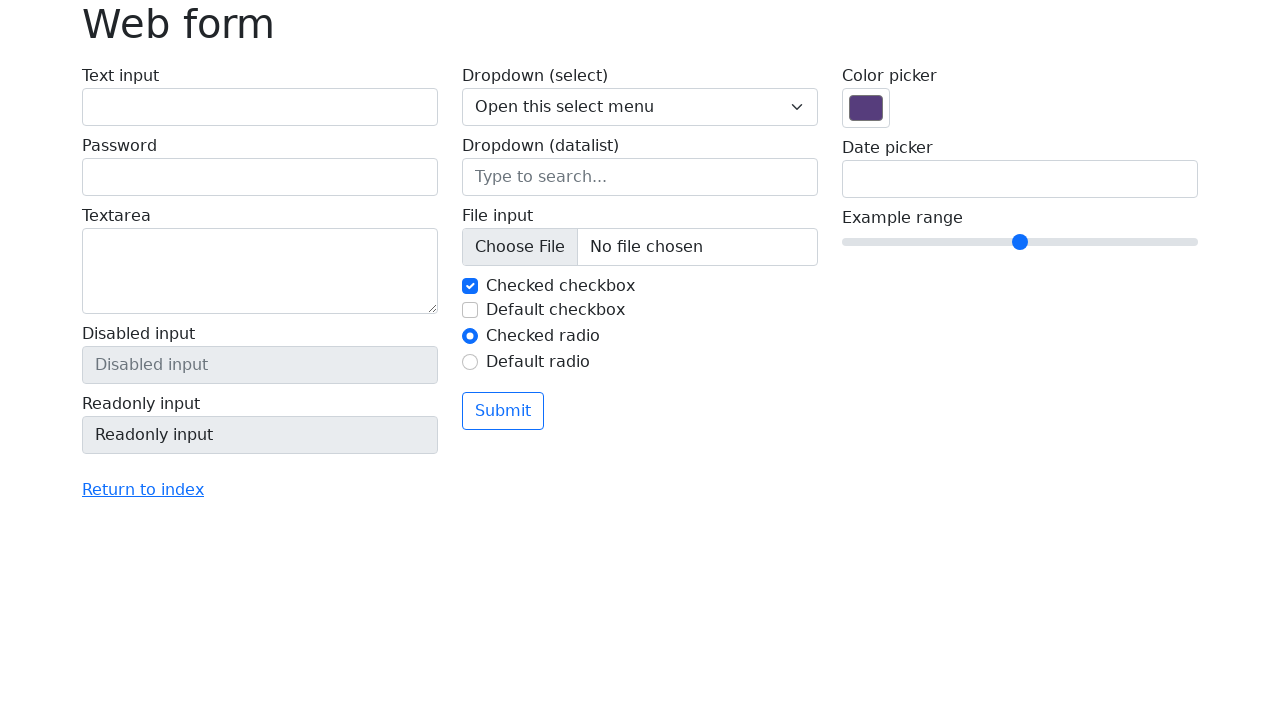

Filled text input field with 'Selenium' on input[name='my-text']
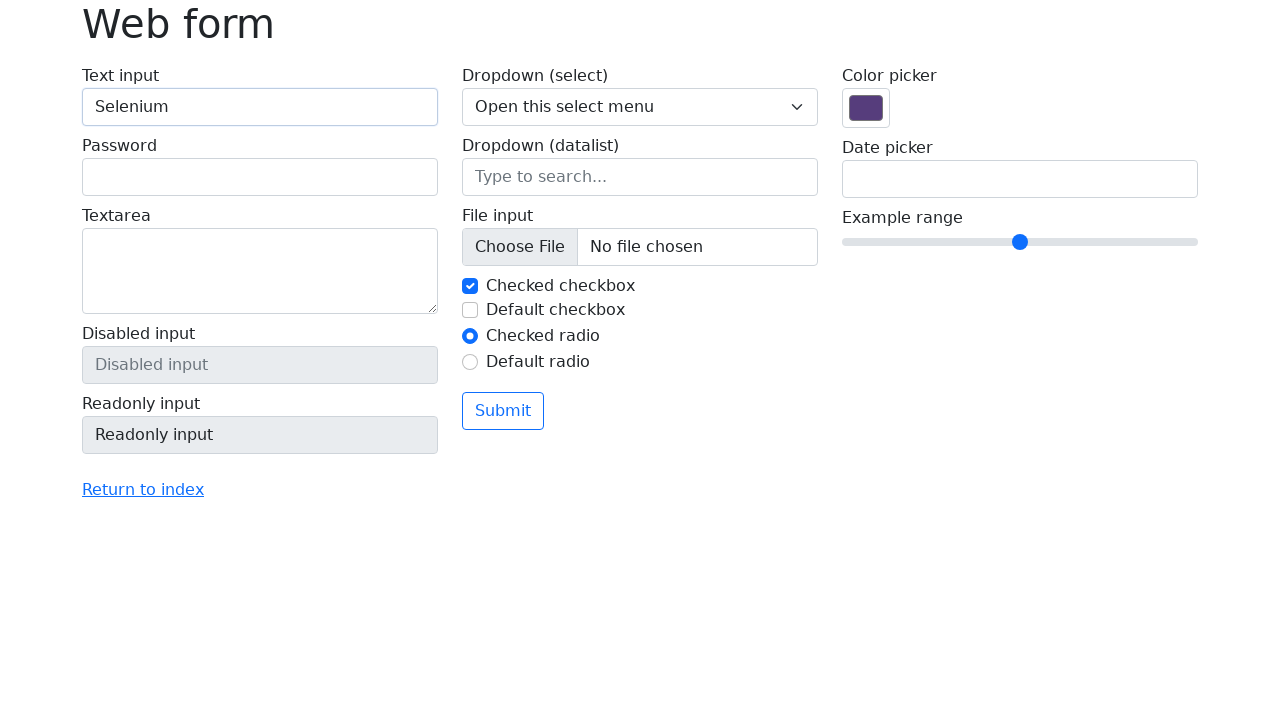

Clicked submit button at (503, 411) on button
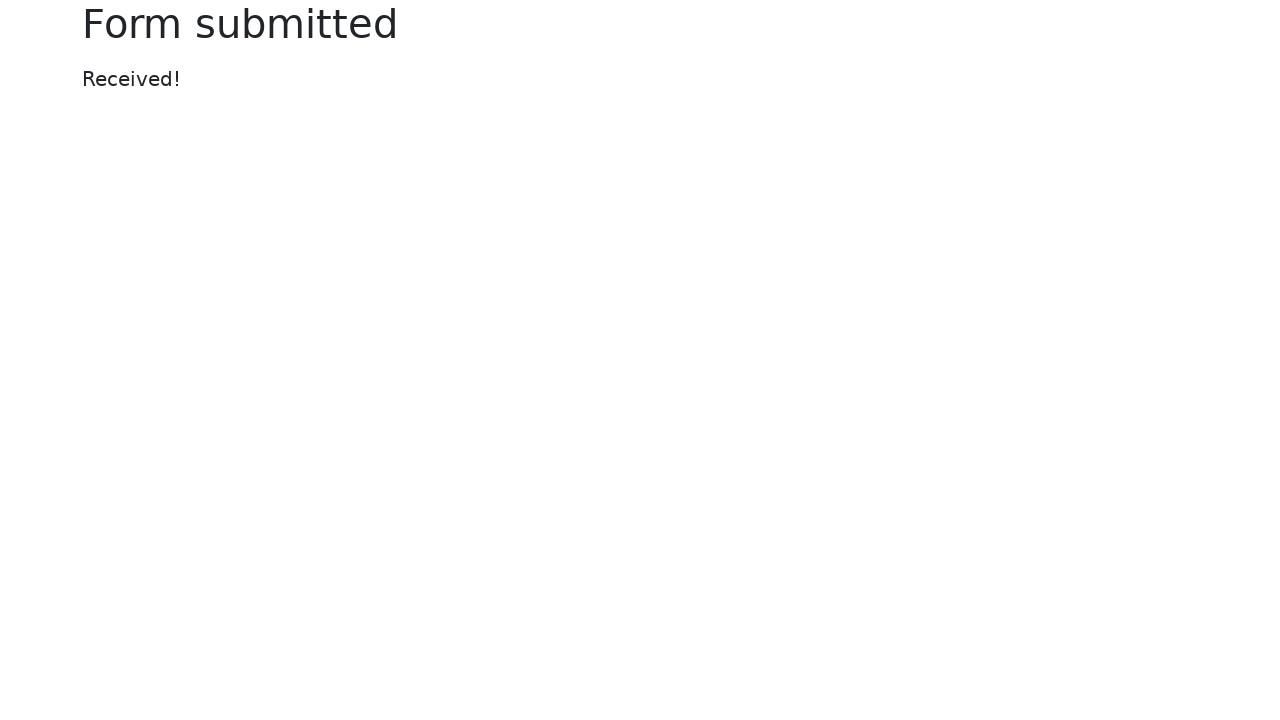

Success message element loaded
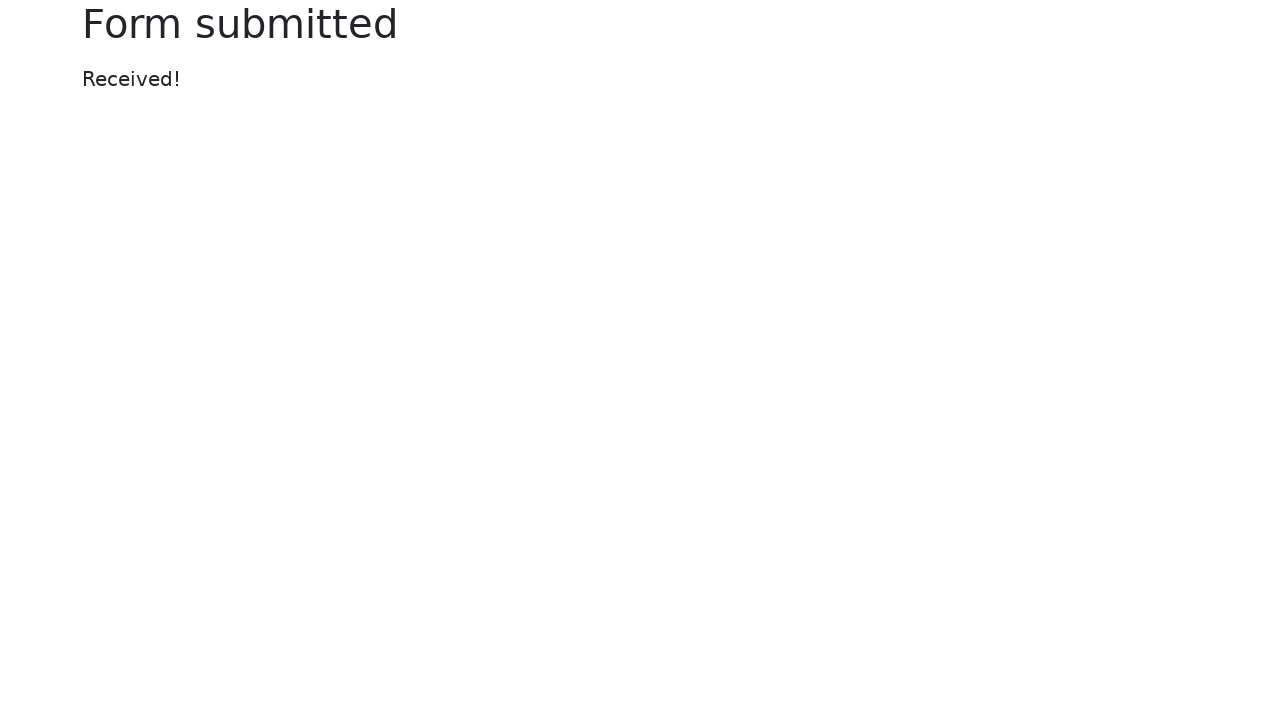

Verified success message text is 'Received!'
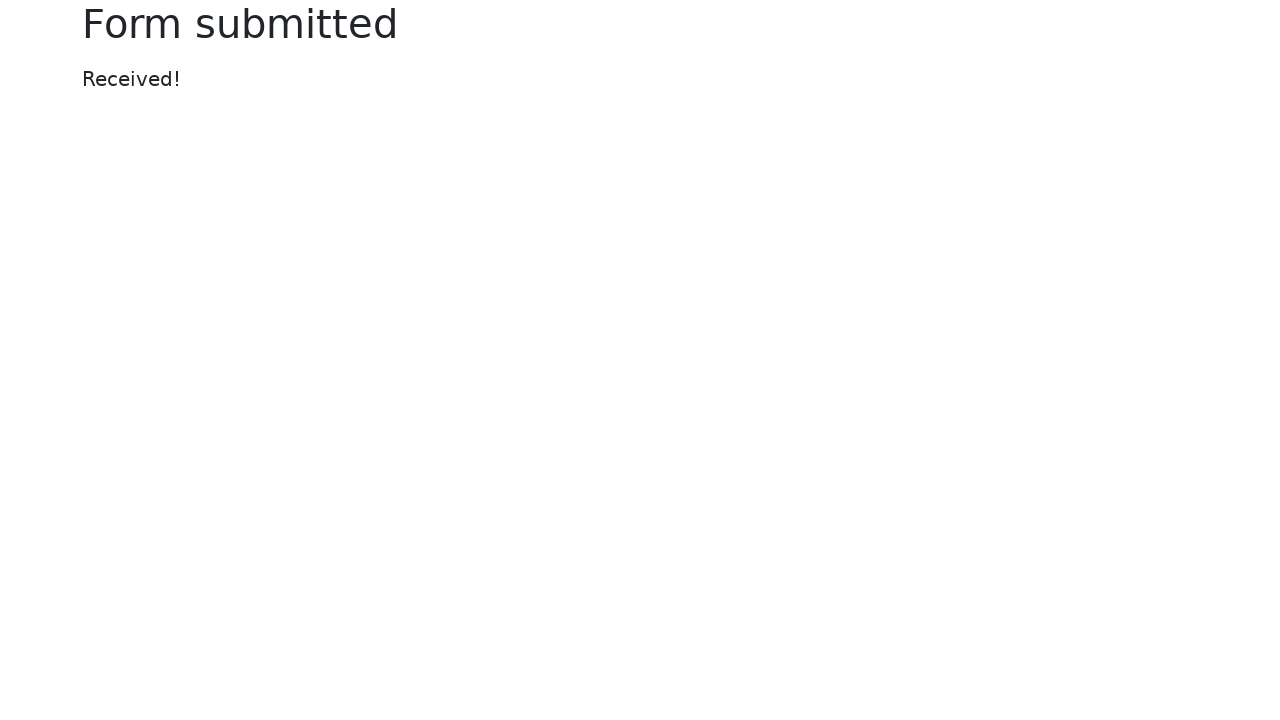

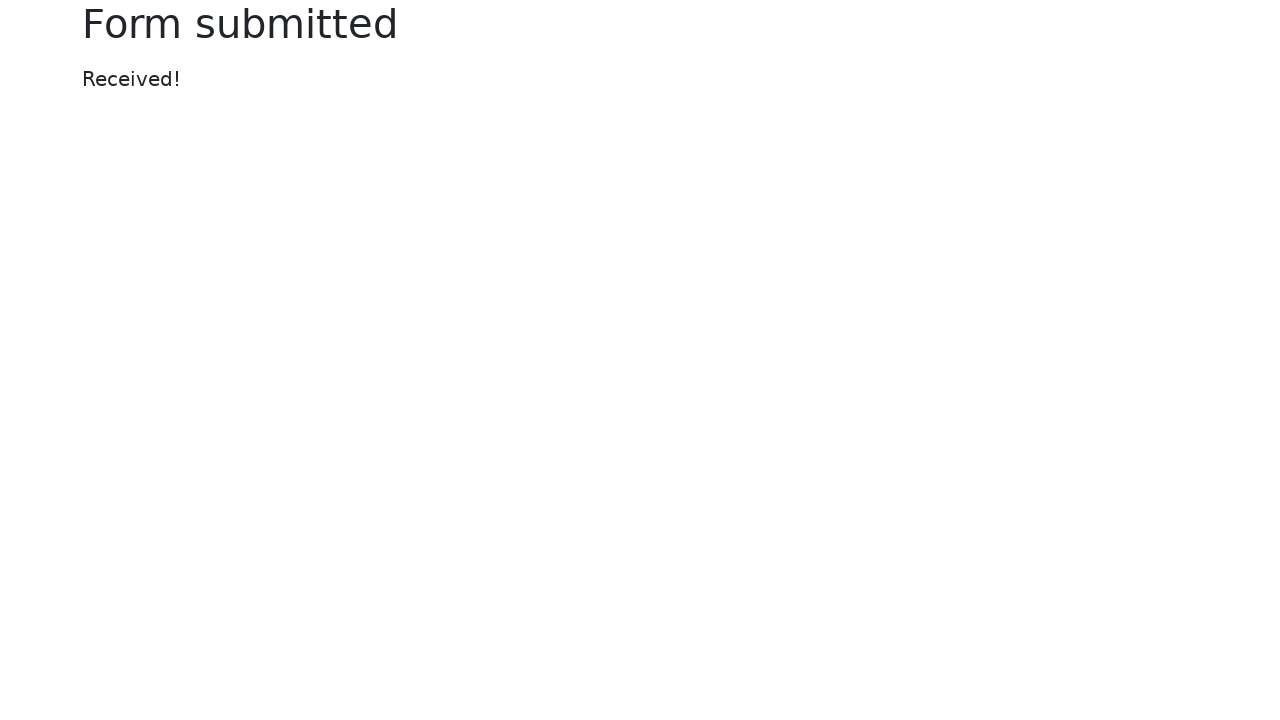